Tests marking all todo items as completed using the toggle all checkbox

Starting URL: https://demo.playwright.dev/todomvc

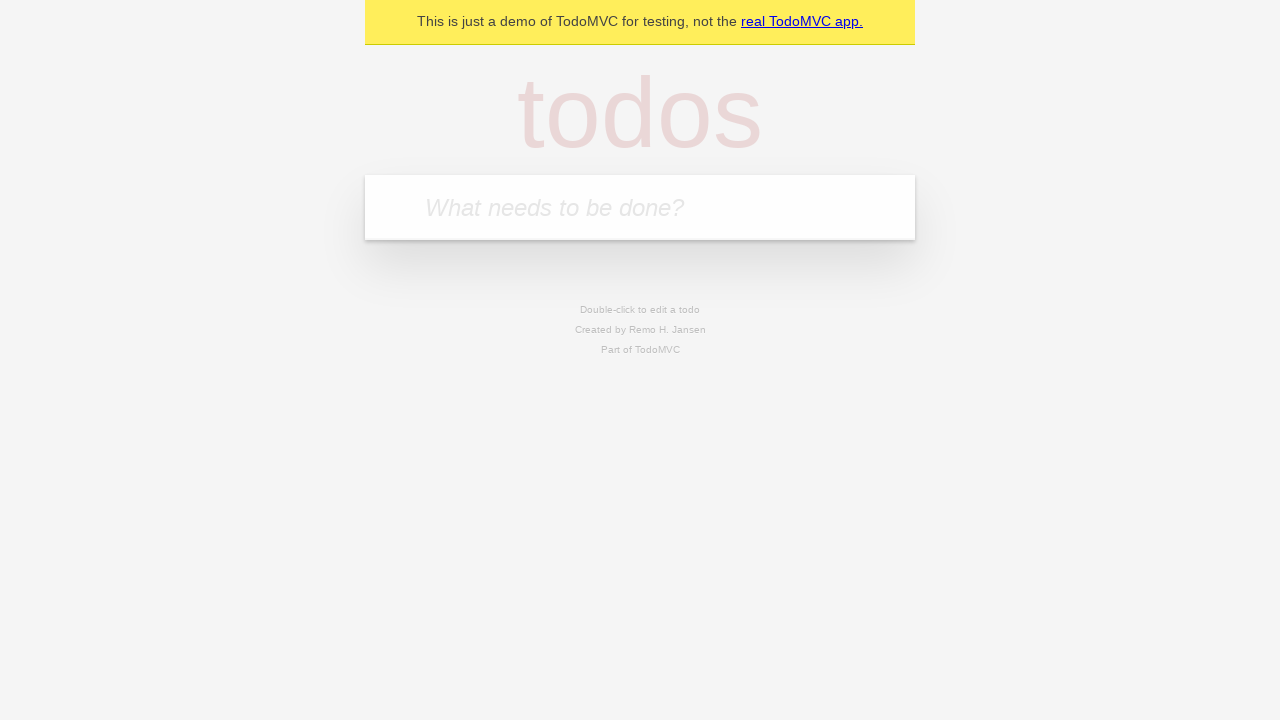

Filled todo input with 'buy some cheese' on internal:attr=[placeholder="What needs to be done?"i]
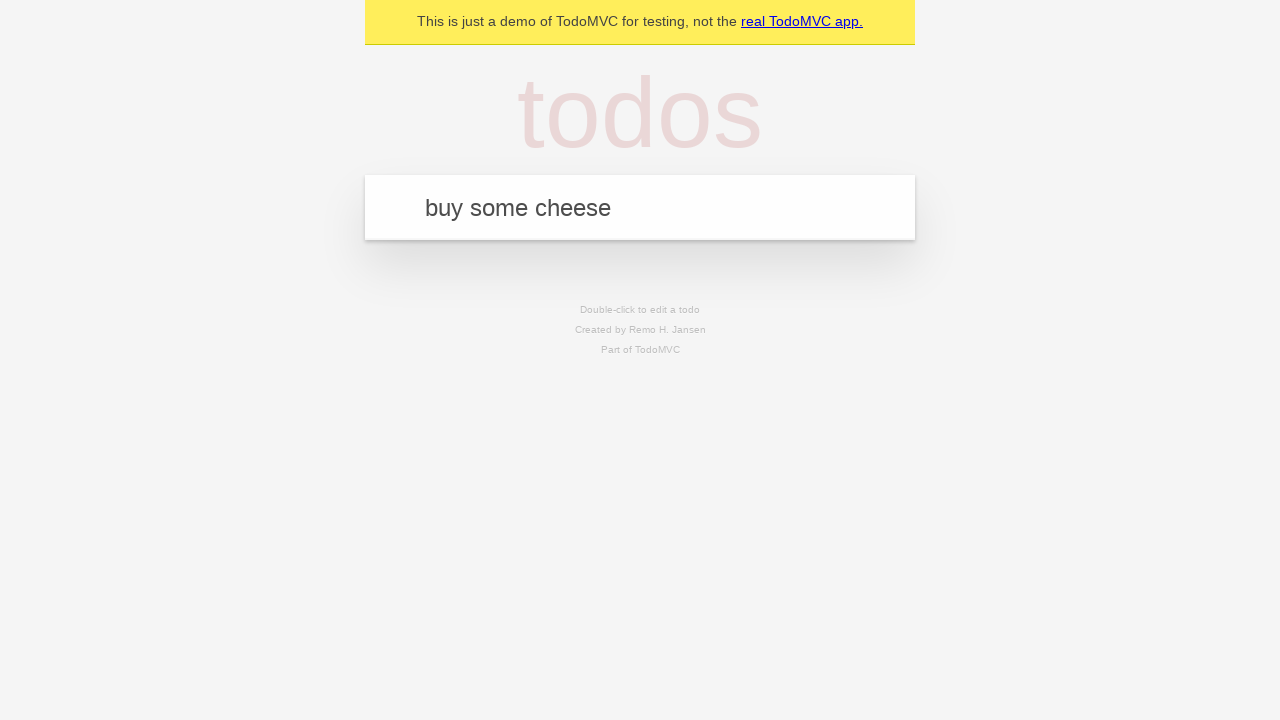

Pressed Enter to add first todo item on internal:attr=[placeholder="What needs to be done?"i]
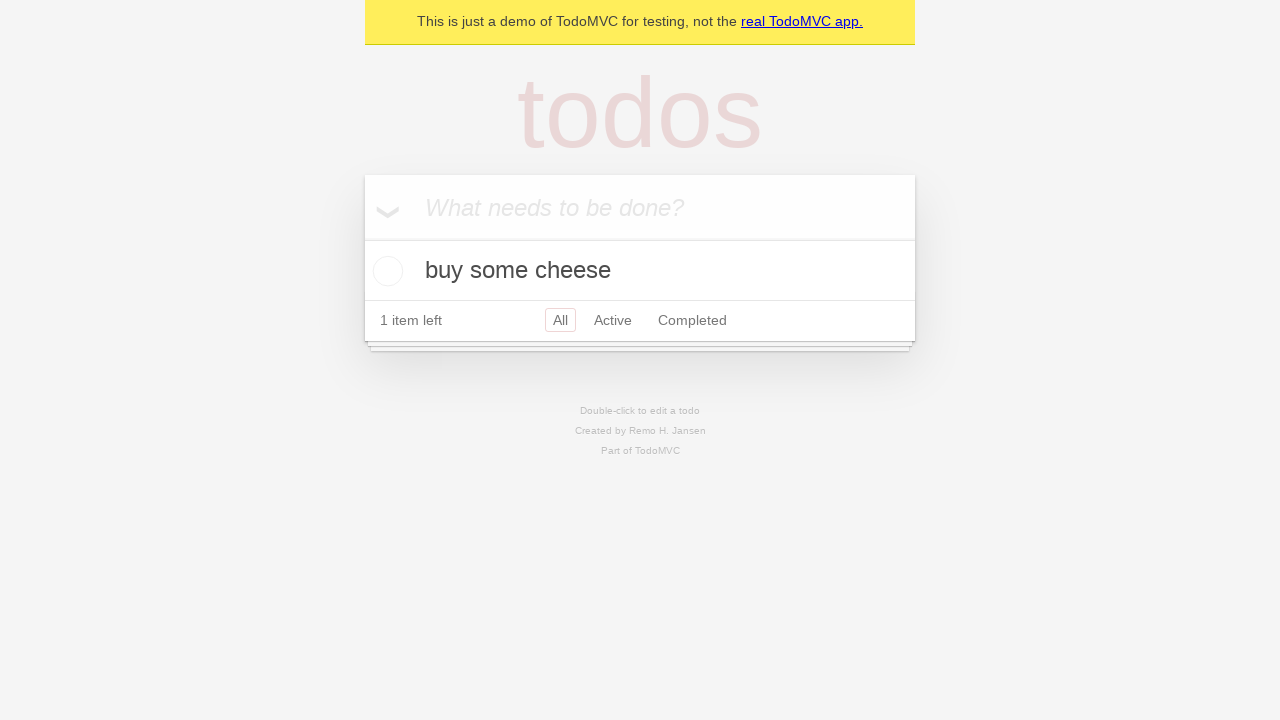

Filled todo input with 'feed the cat' on internal:attr=[placeholder="What needs to be done?"i]
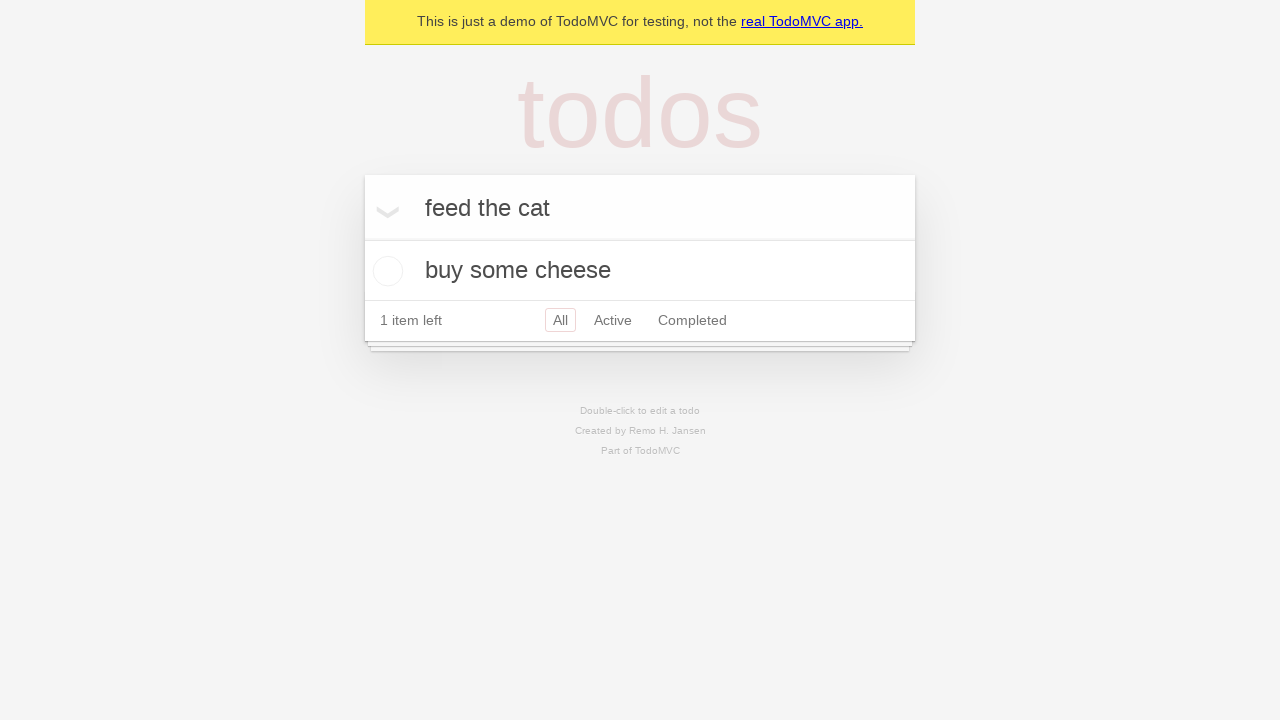

Pressed Enter to add second todo item on internal:attr=[placeholder="What needs to be done?"i]
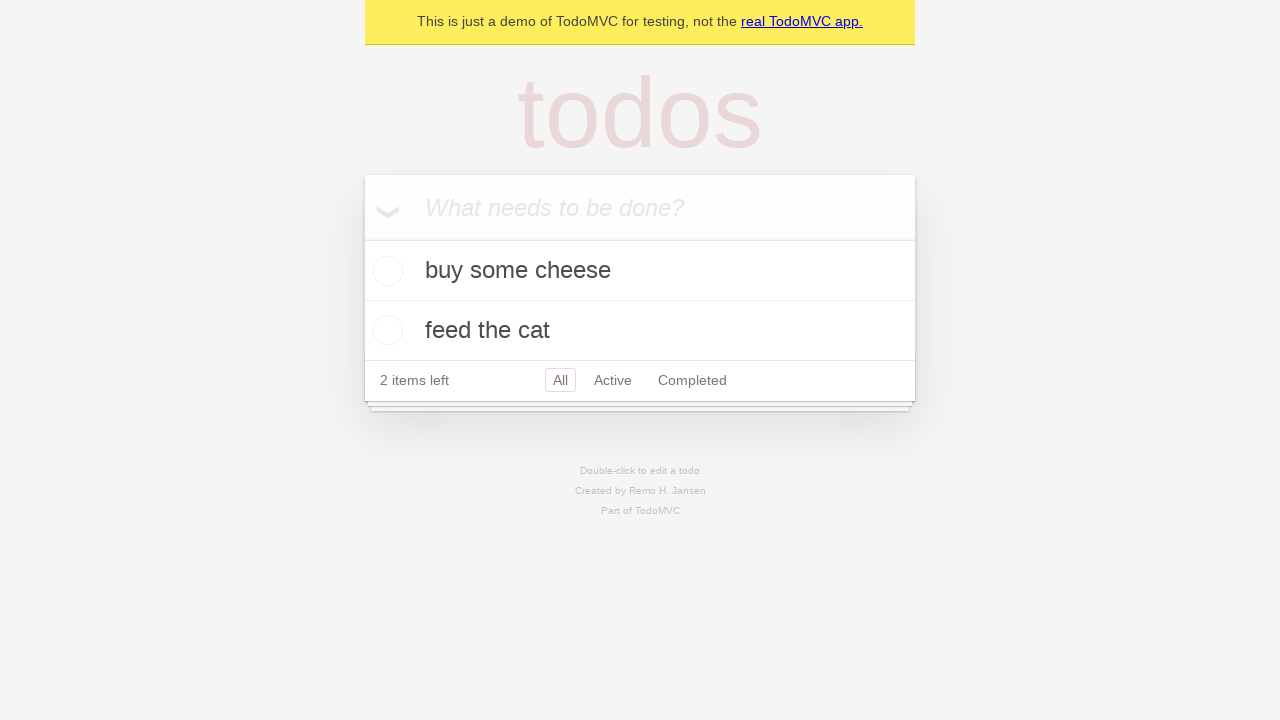

Filled todo input with 'book a doctors appointment' on internal:attr=[placeholder="What needs to be done?"i]
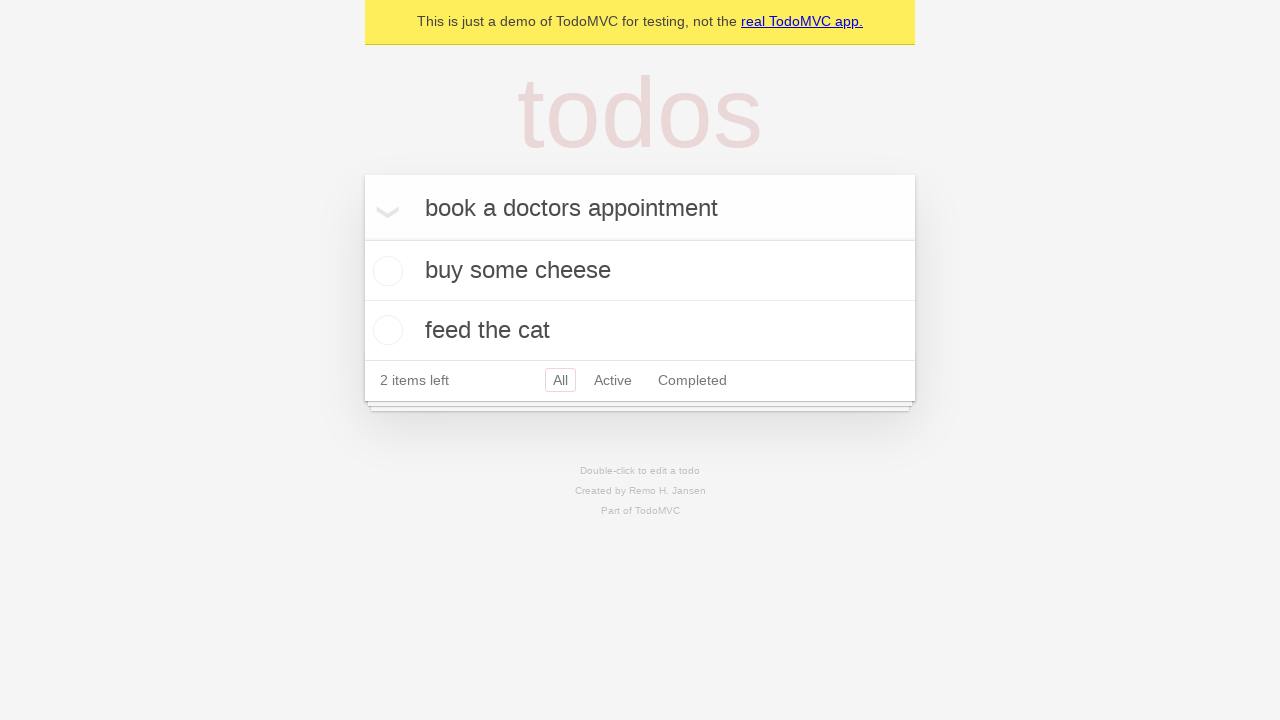

Pressed Enter to add third todo item on internal:attr=[placeholder="What needs to be done?"i]
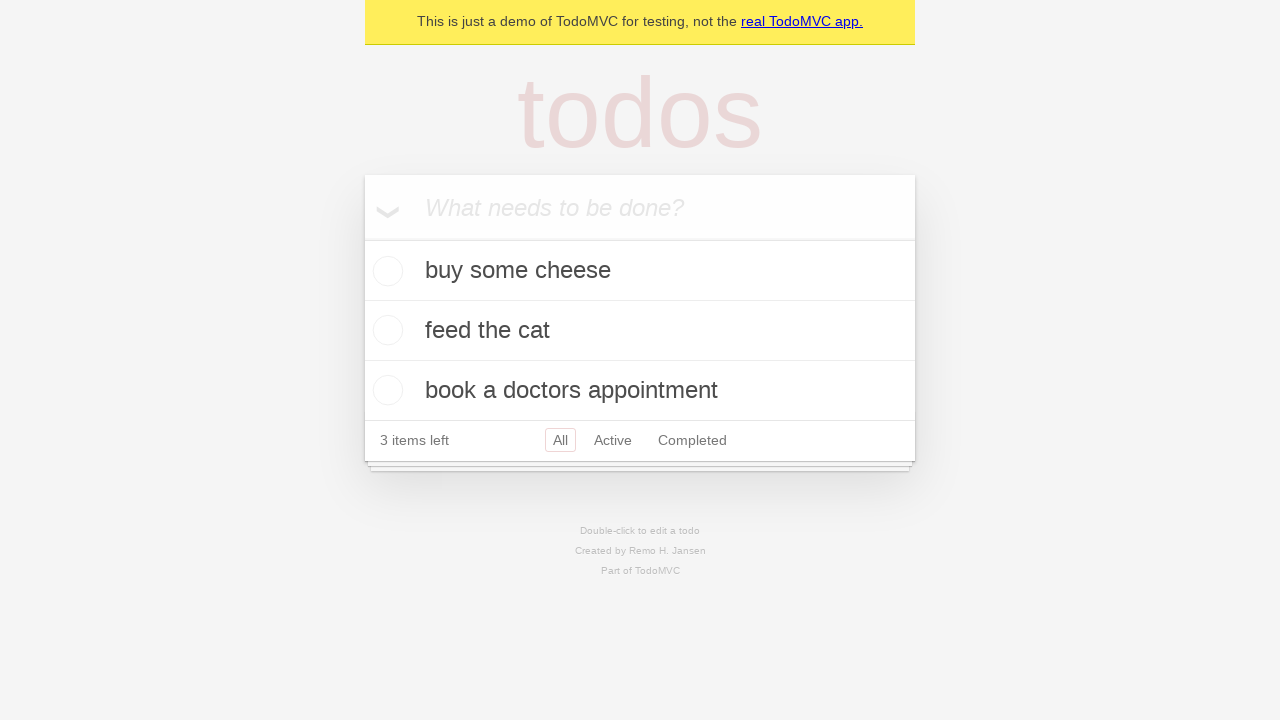

Waited for all three todo items to be rendered
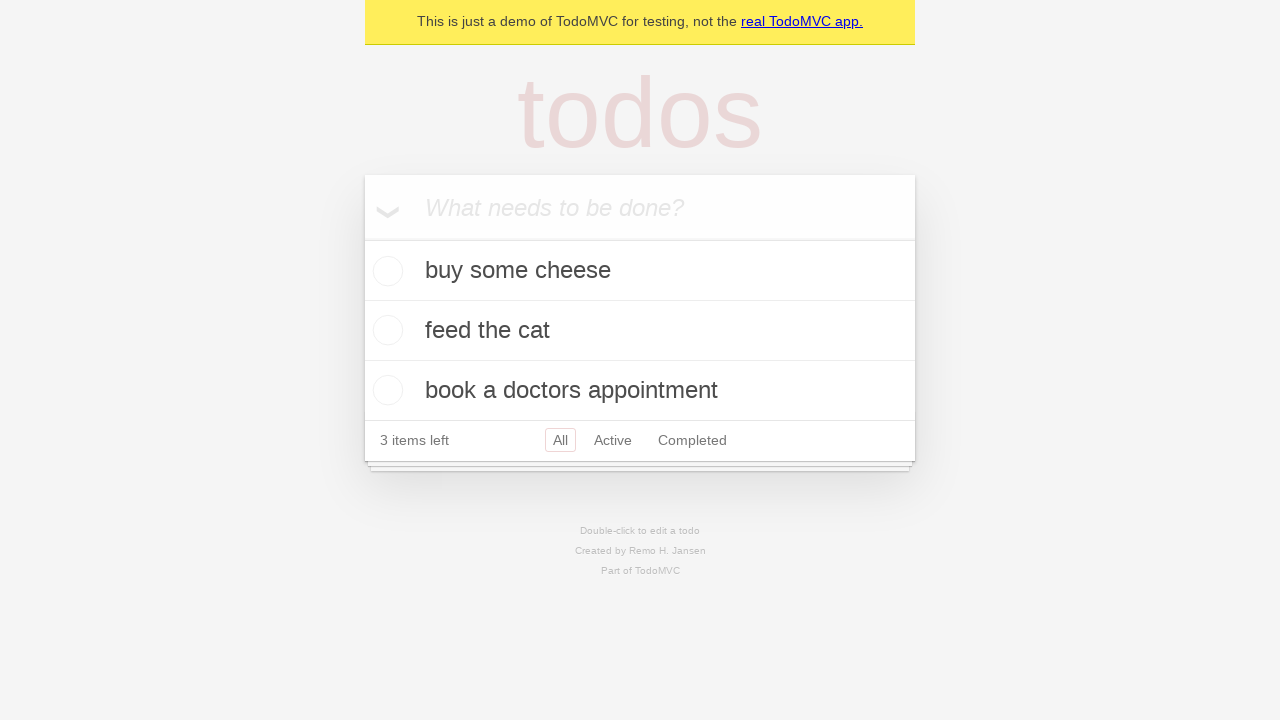

Clicked 'Mark all as complete' checkbox to mark all items as completed at (362, 238) on internal:label="Mark all as complete"i
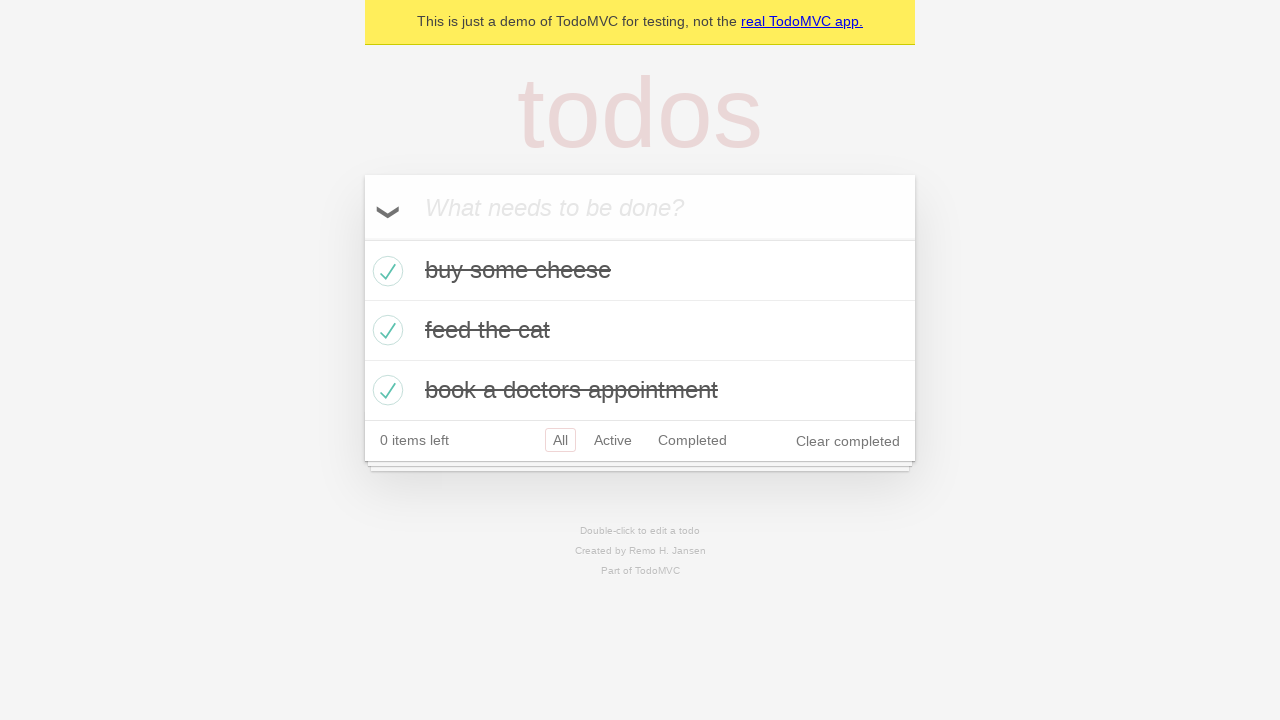

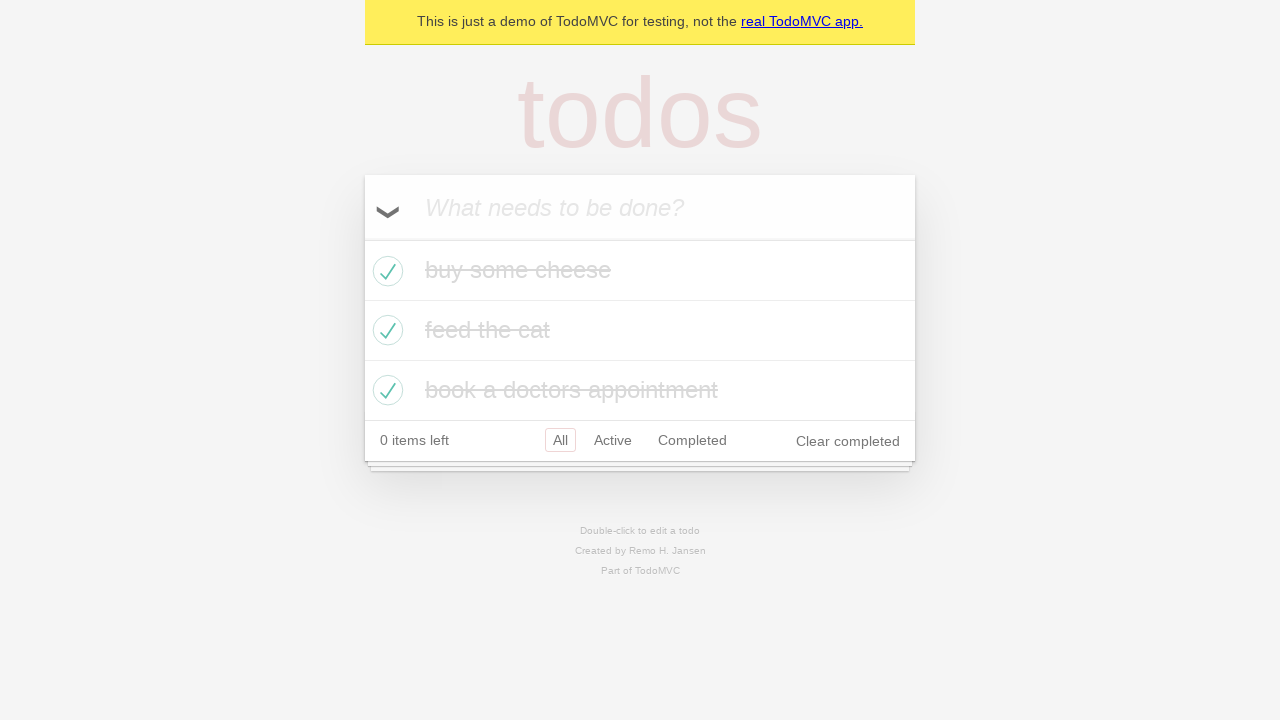